Tests JavaScript alert handling by clicking buttons to trigger different types of alerts (simple alert and prompt), accepting them, and entering text into the prompt alert.

Starting URL: https://demoqa.com/alerts

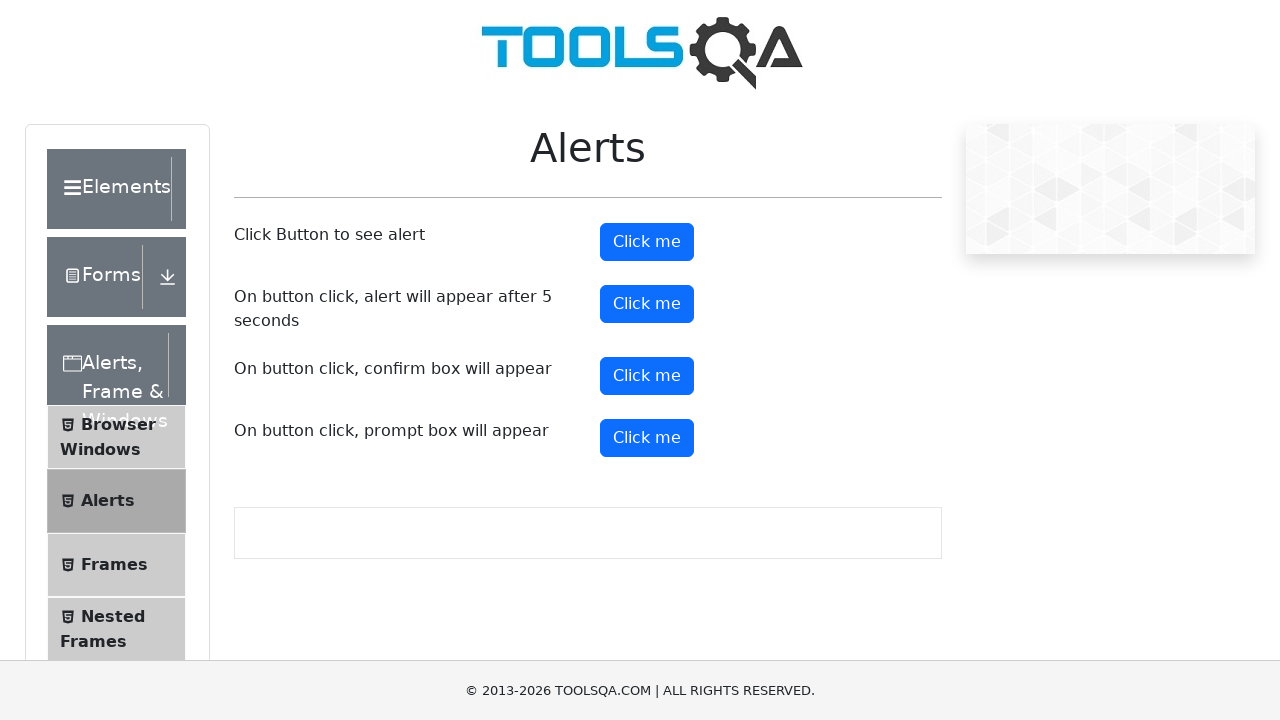

Set up dialog handler to accept simple alert
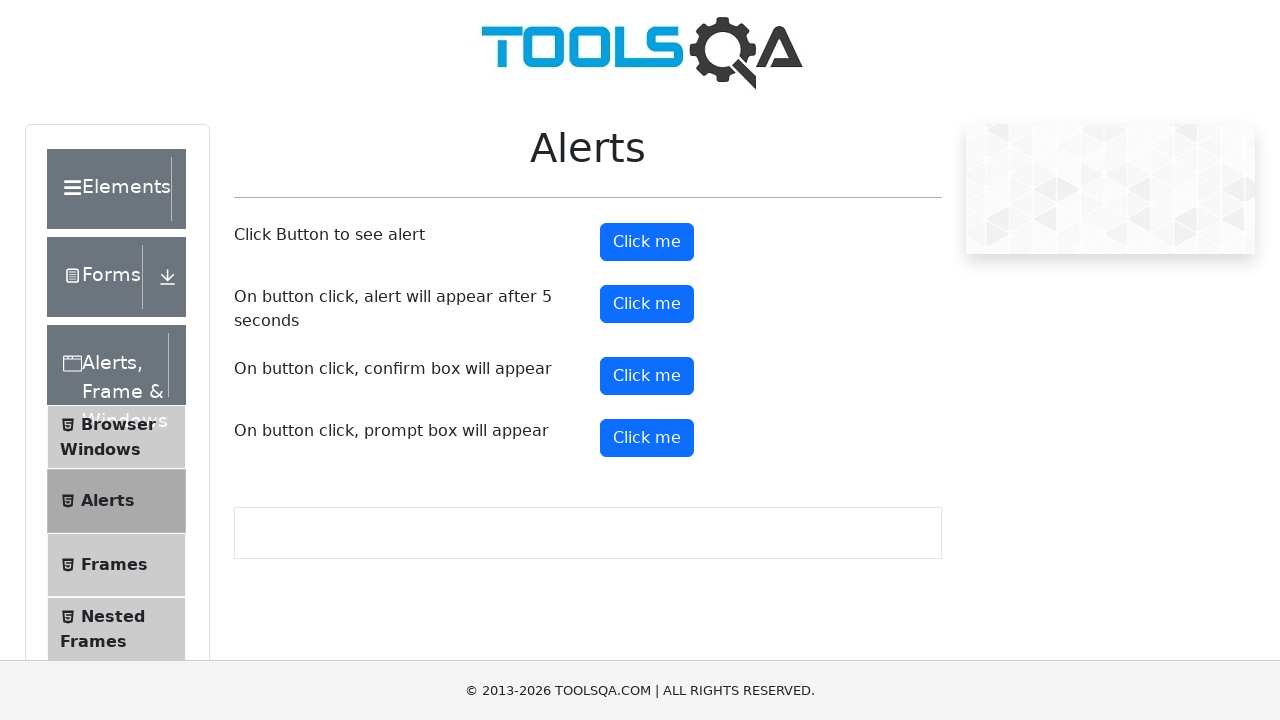

Clicked button to trigger simple alert at (647, 242) on #alertButton
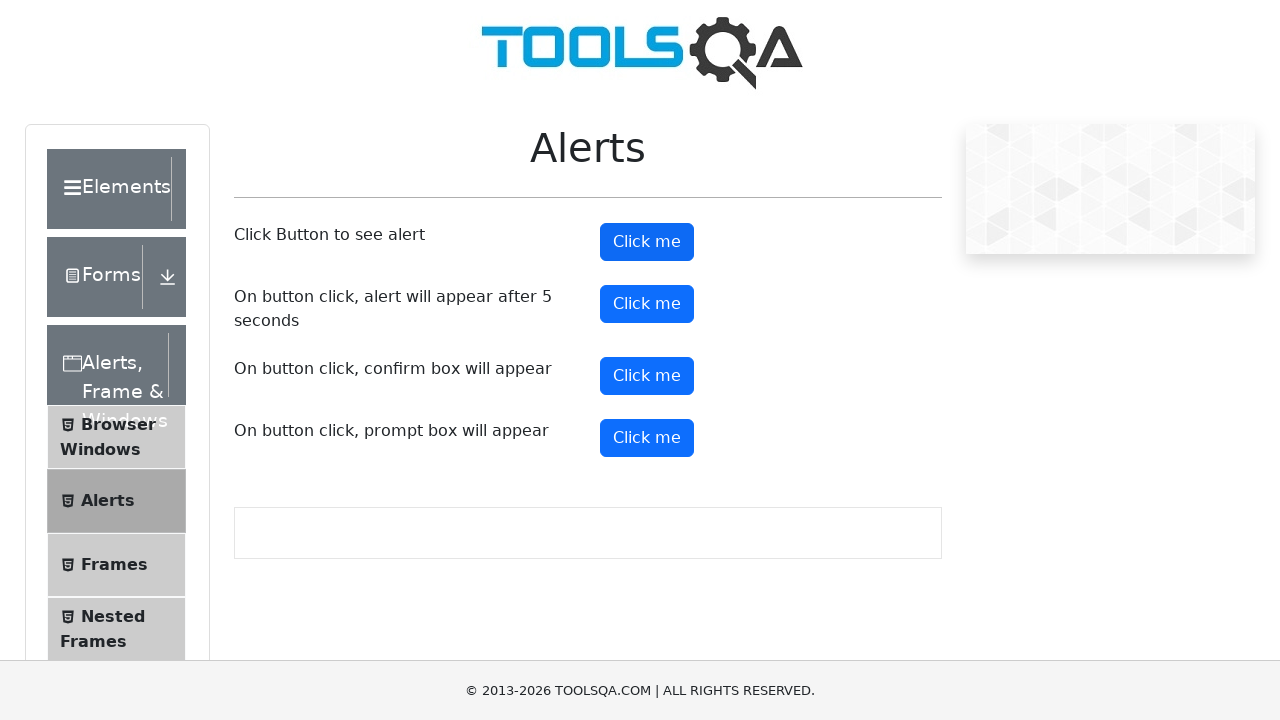

Waited for simple alert to be handled
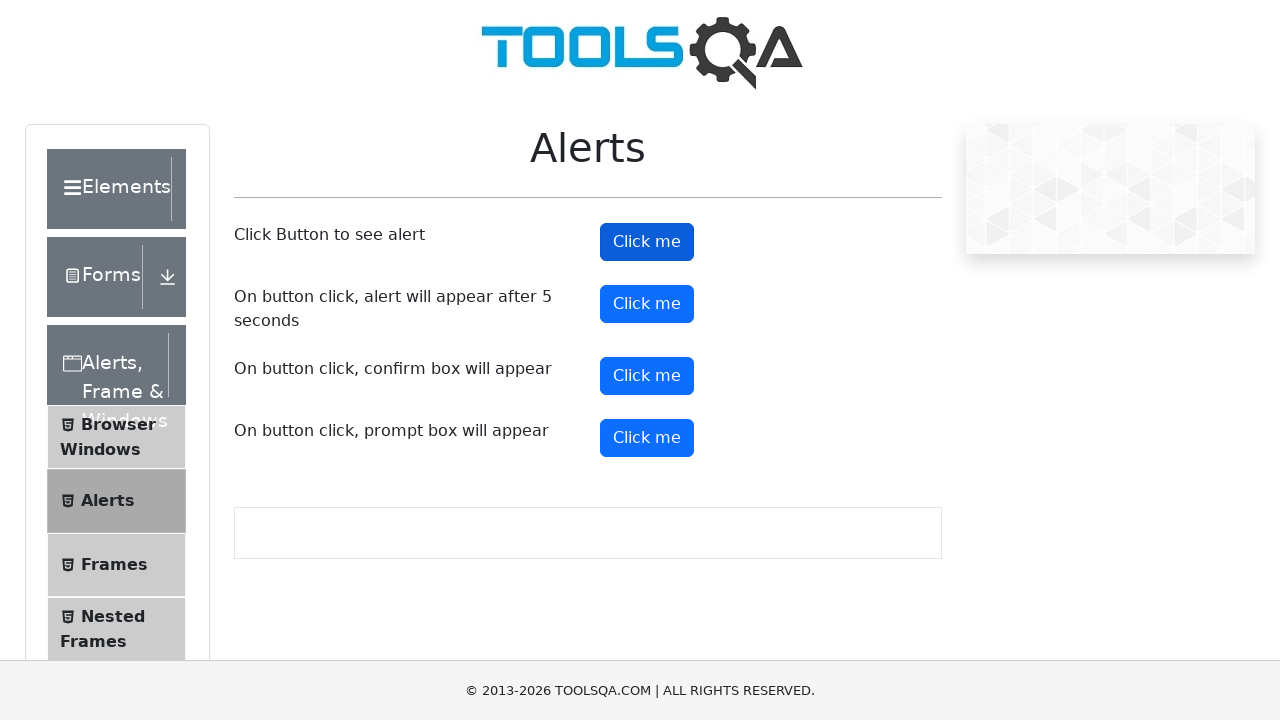

Set up dialog handler to accept prompt alert with text 'Hello'
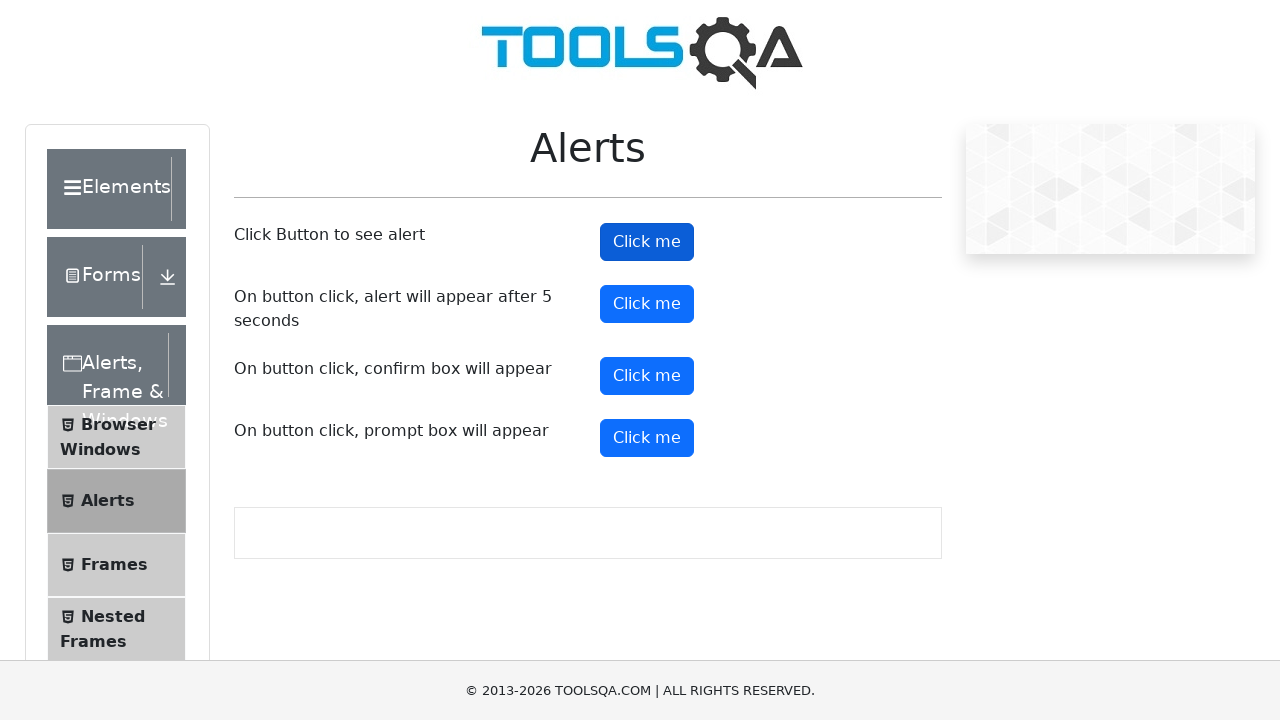

Clicked button to trigger prompt alert at (647, 438) on #promtButton
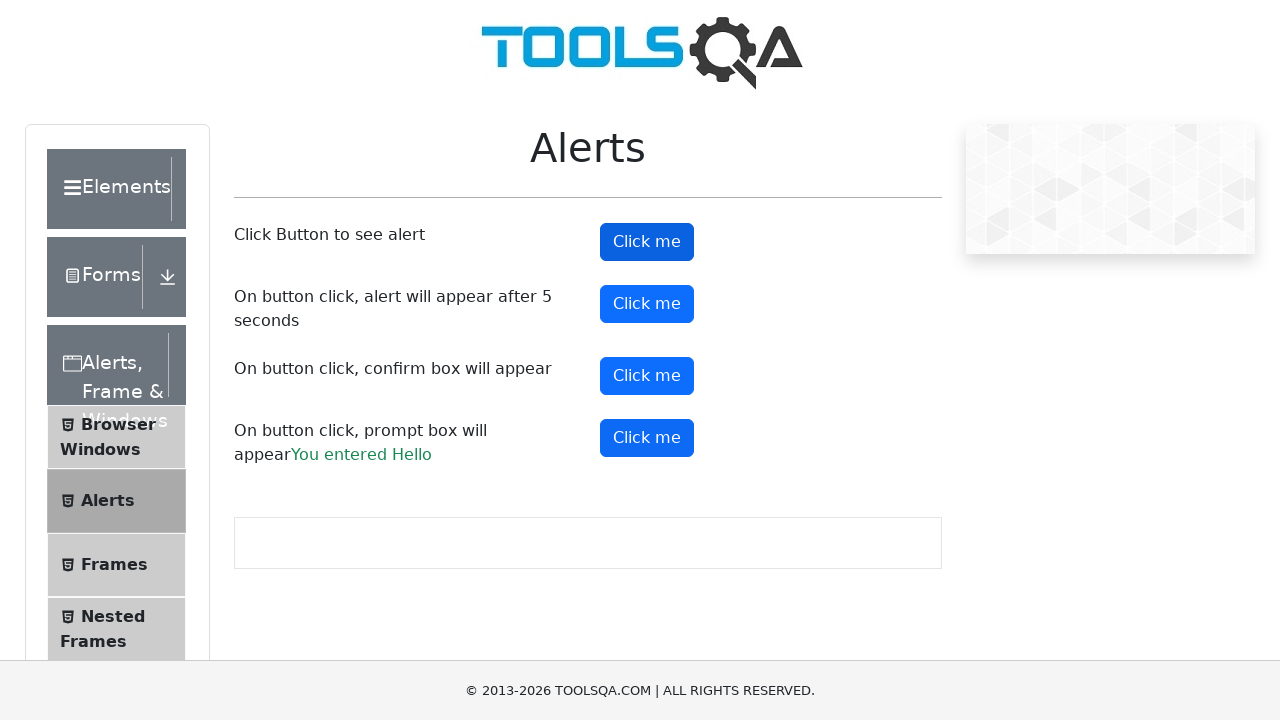

Waited for prompt alert to be handled
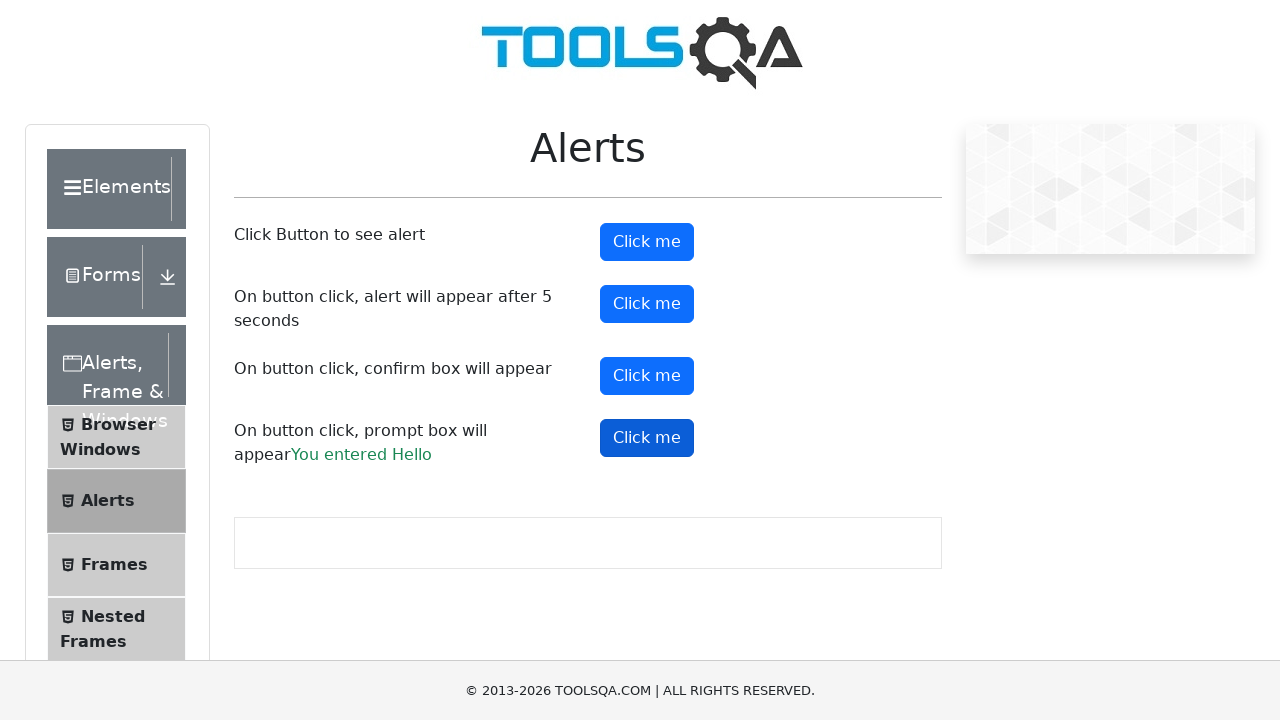

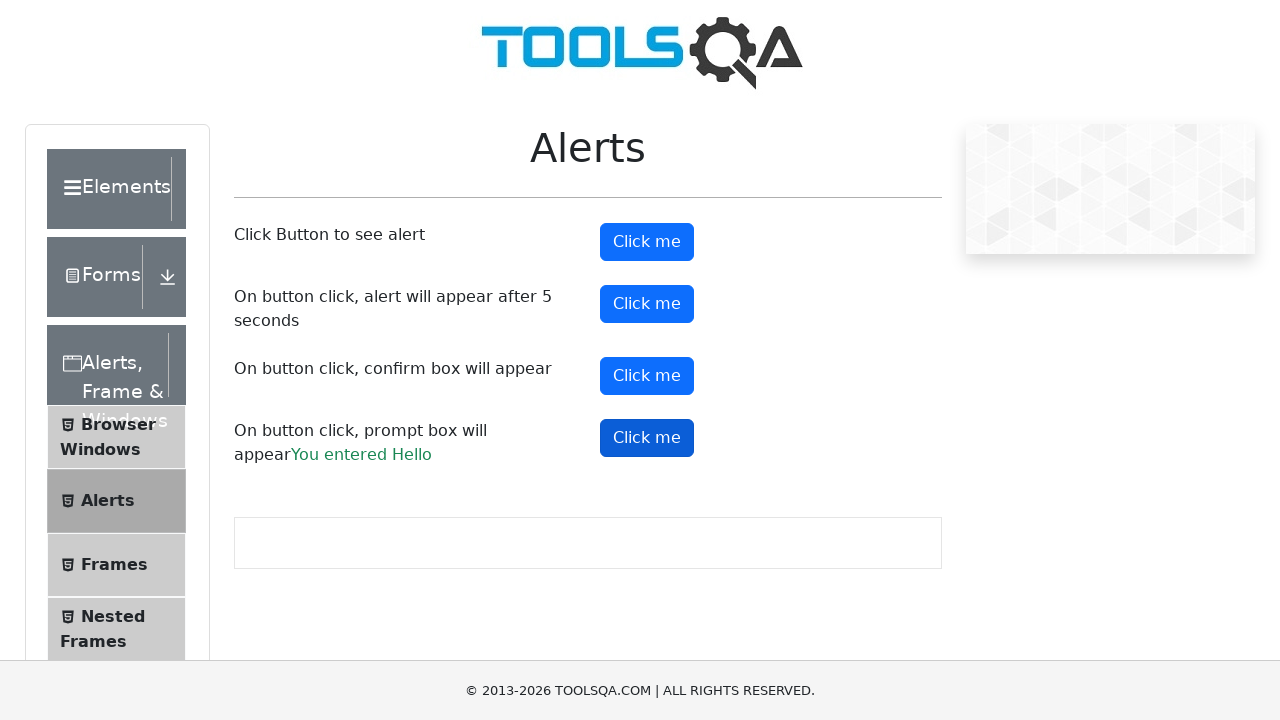